Tests browser window and tab handling by opening new tabs, closing them, and switching between multiple browser tabs

Starting URL: https://demoqa.com/

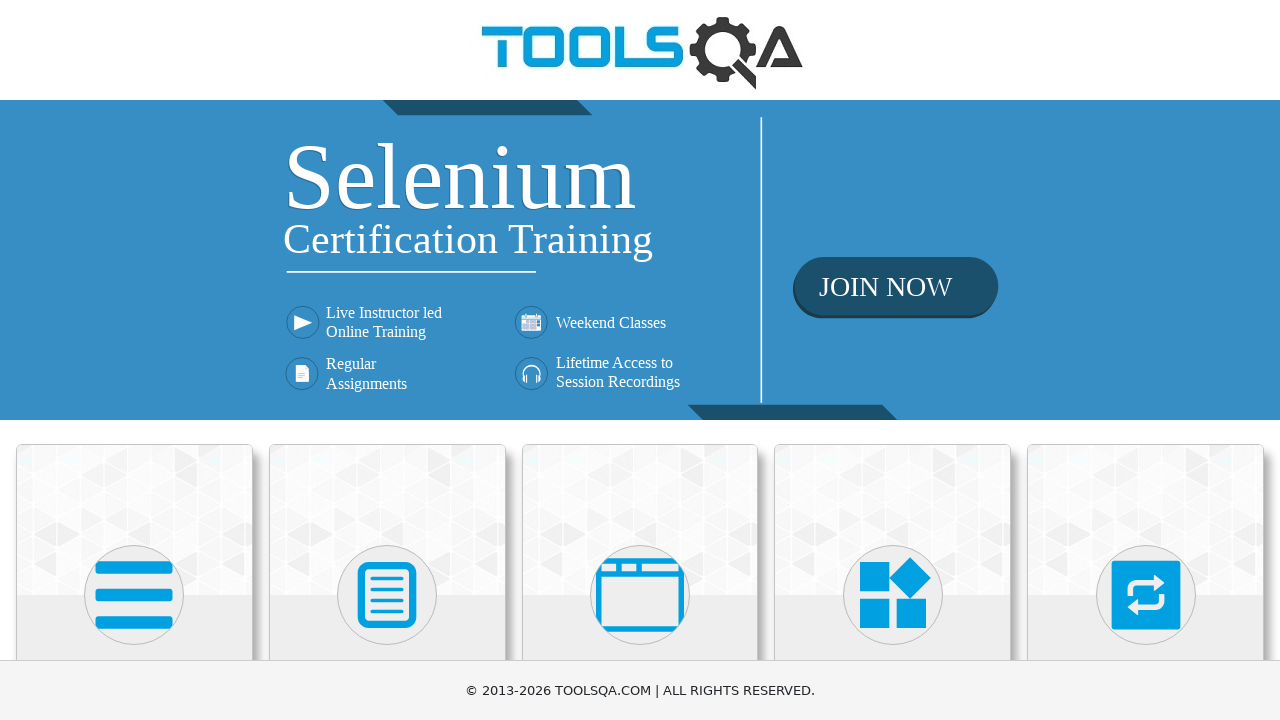

Clicked on Alerts, Frame & Windows card at (640, 360) on div.card-body:has-text('Alerts, Frame & Windows')
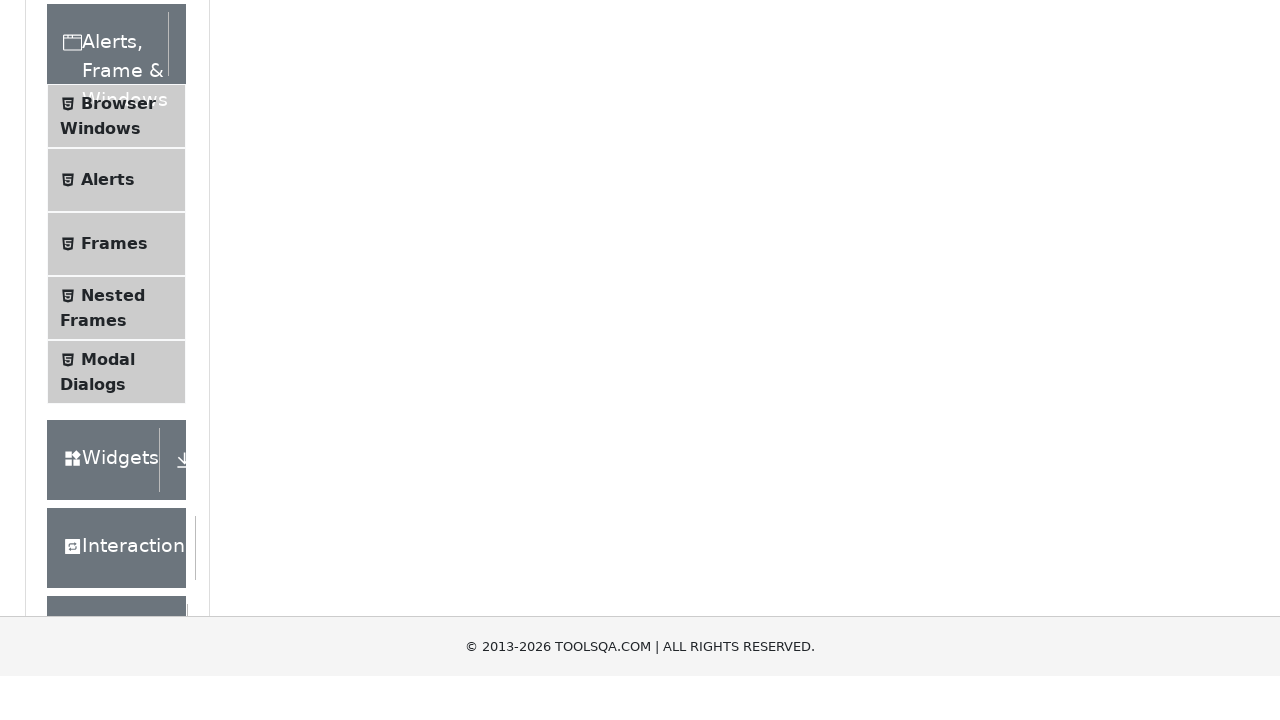

Clicked on Browser Windows menu item at (118, 412) on span:has-text('Browser Windows')
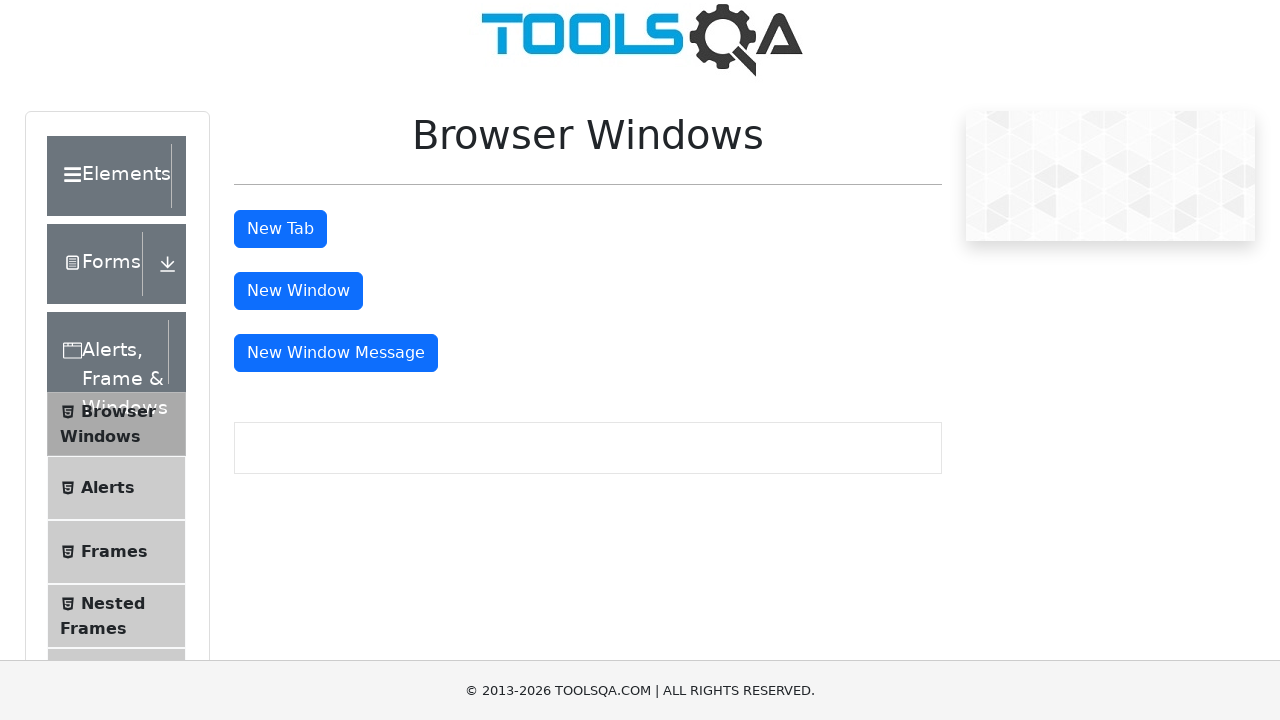

Browser Windows form appeared
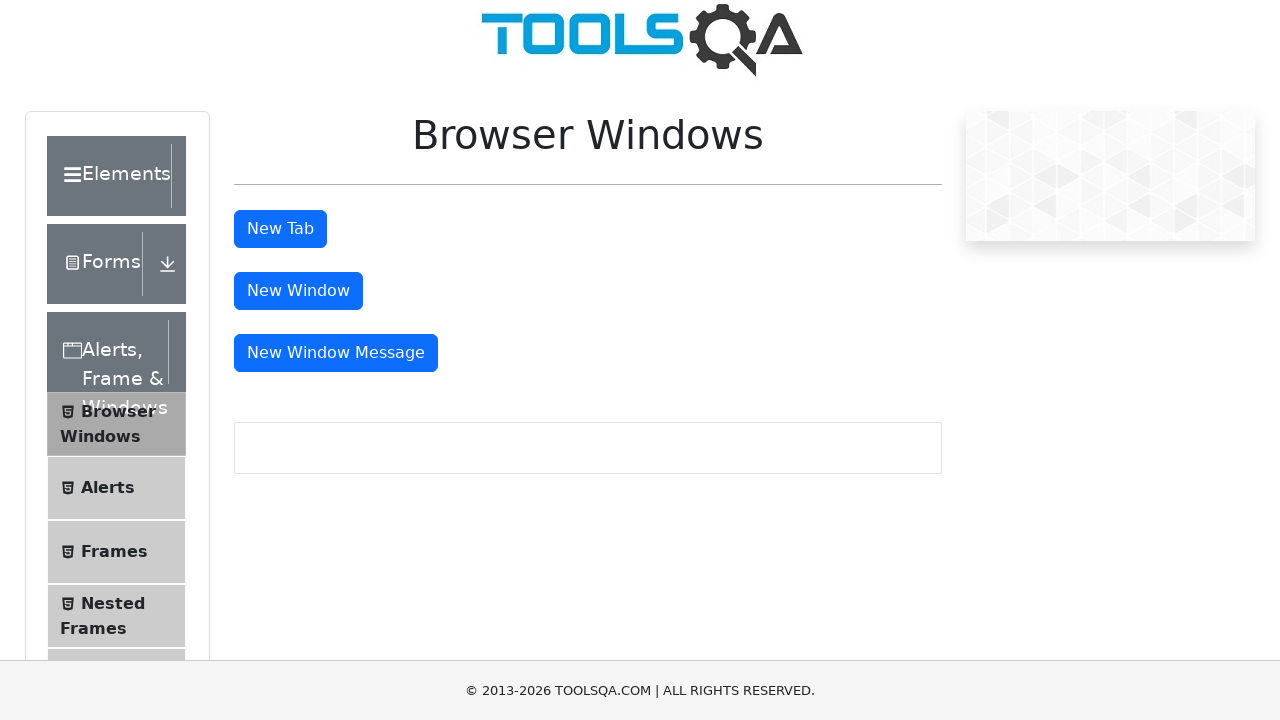

Clicked New Tab button at (280, 229) on #tabButton
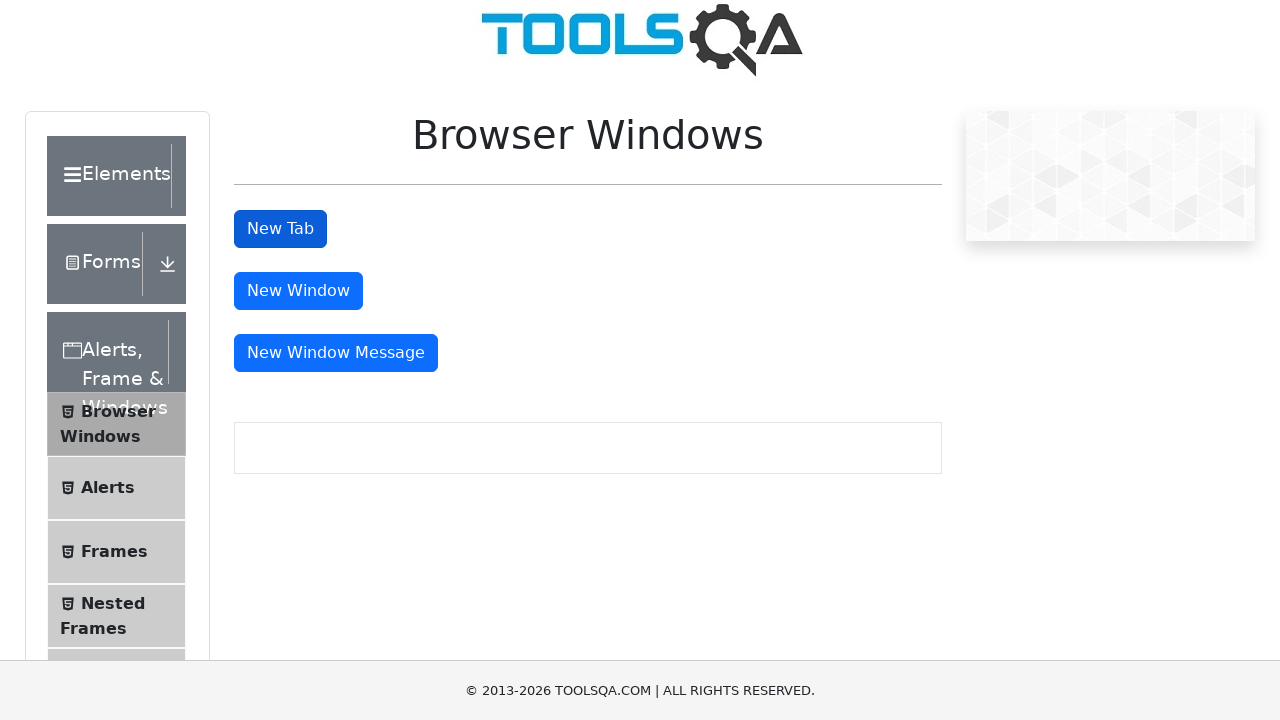

New tab opened and loaded
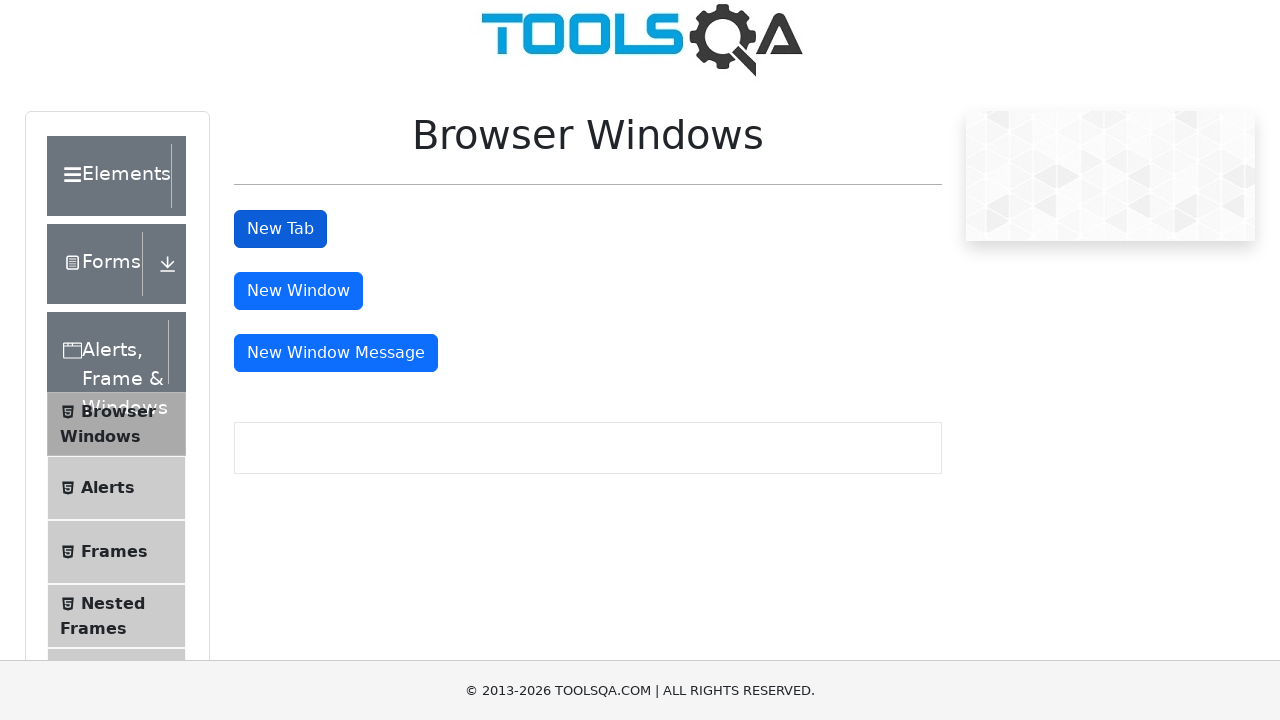

Closed the new tab
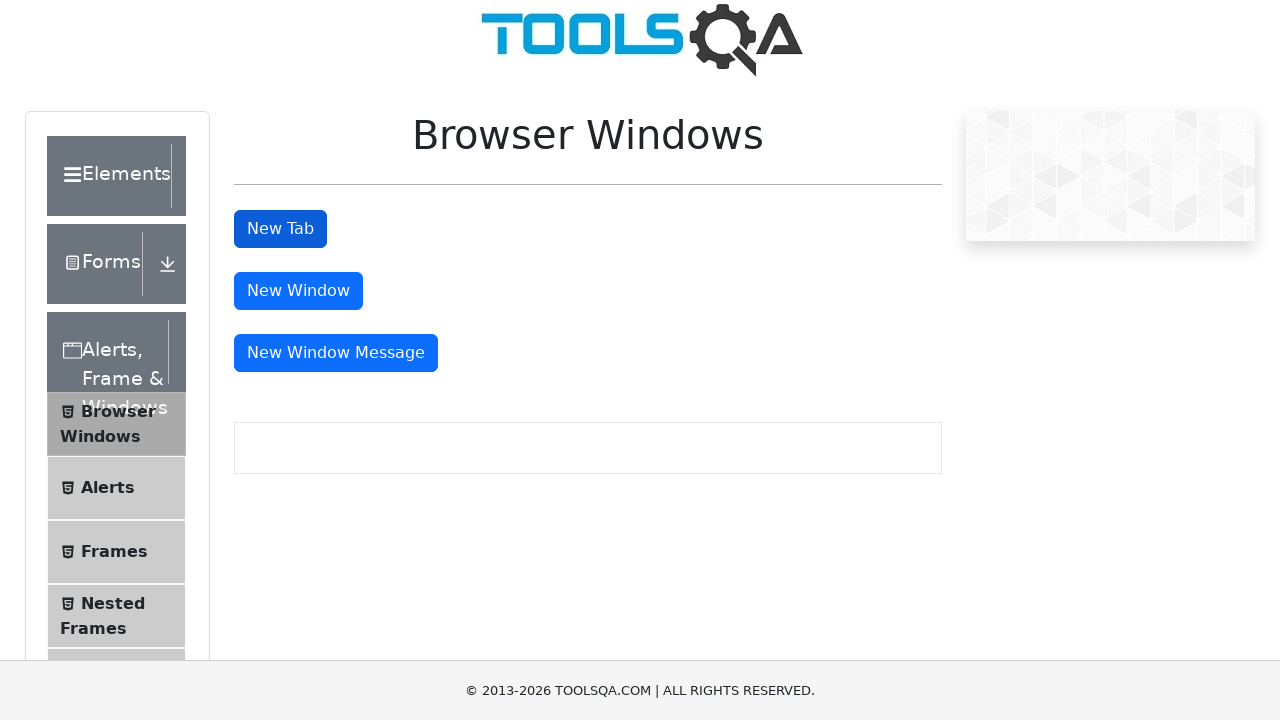

Clicked on Elements in left menu at (116, 176) on div.element-group:has-text('Elements') >> .header-wrapper
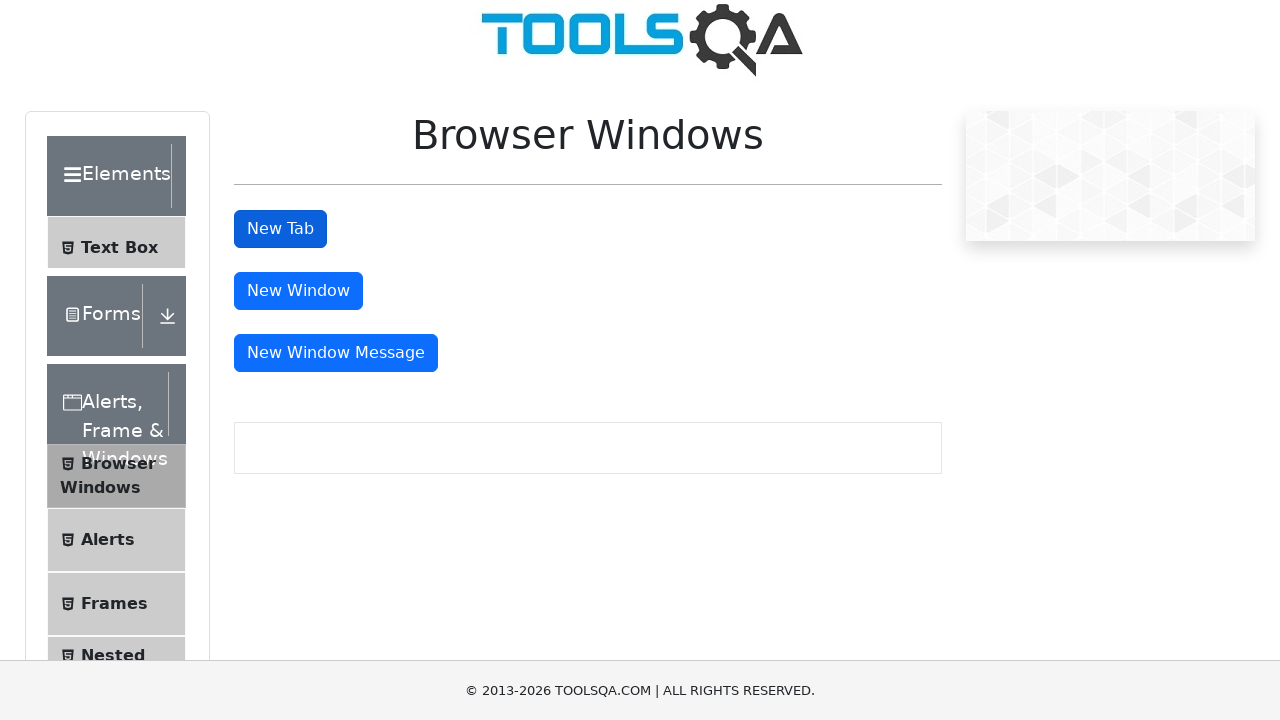

Clicked on Links menu item at (104, 568) on span:has-text('Links')
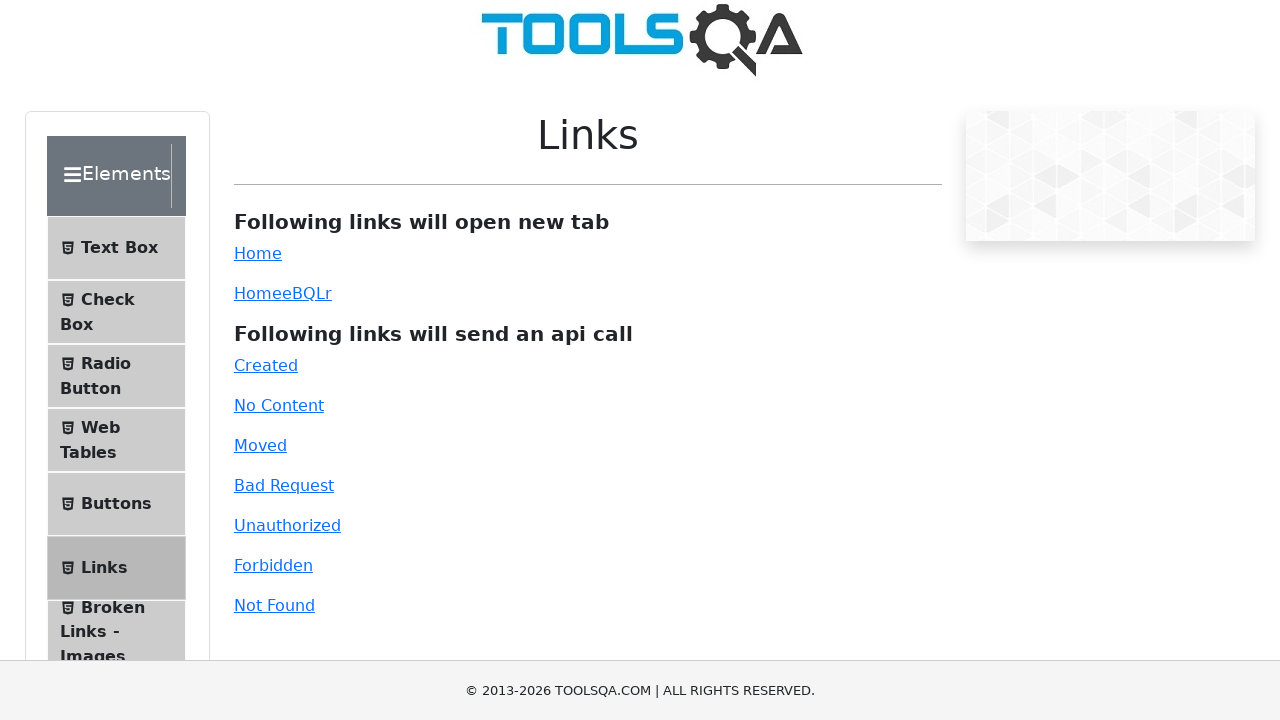

Links form appeared
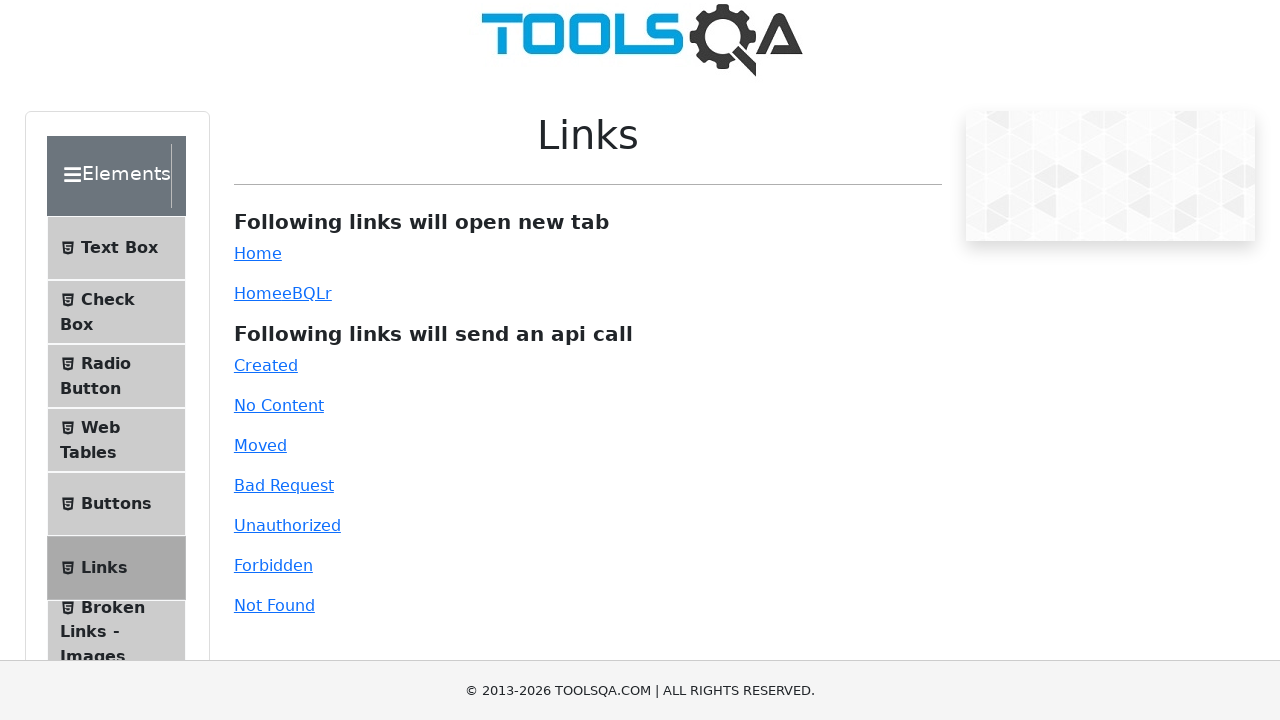

Clicked on Home link at (258, 254) on #simpleLink
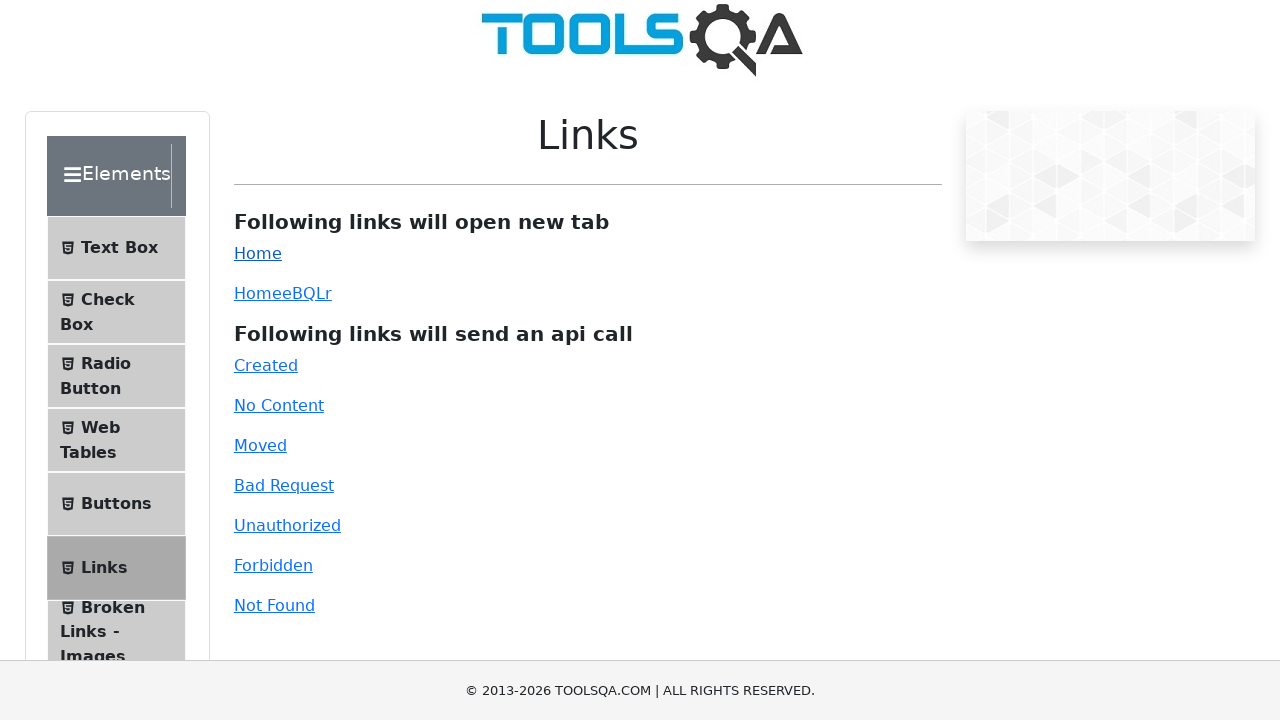

Home tab opened and loaded
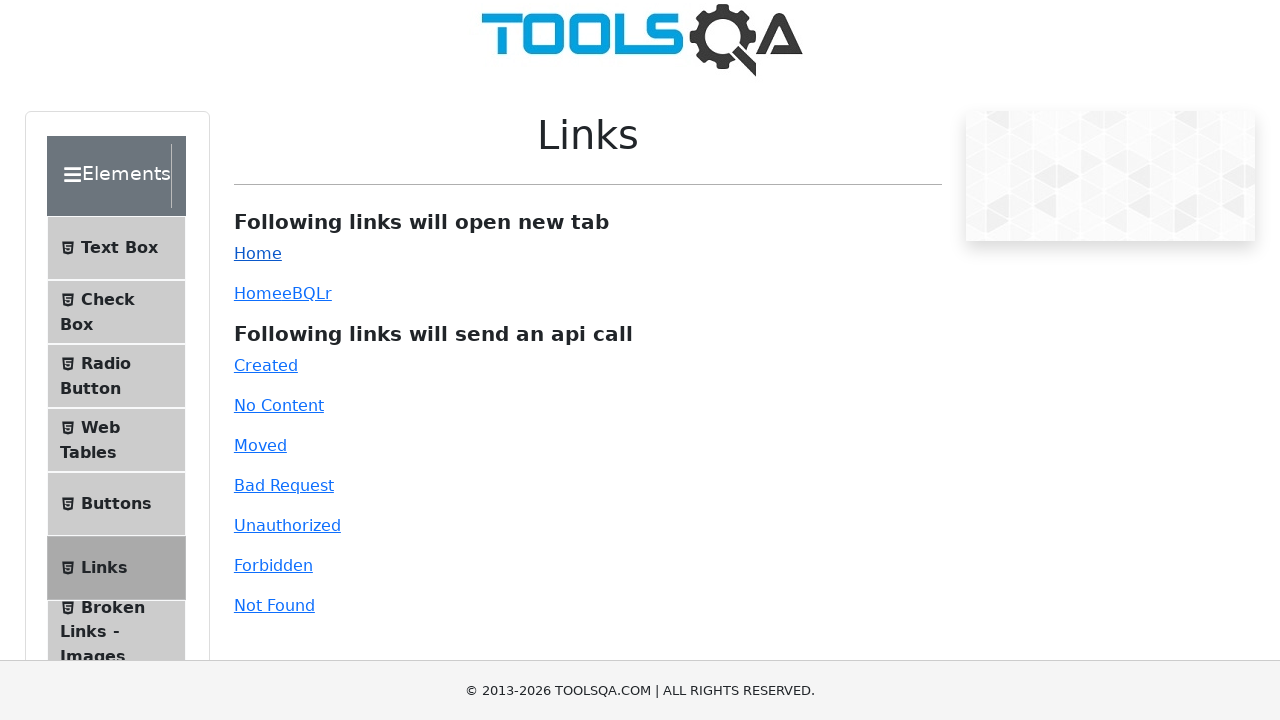

Brought original tab to front
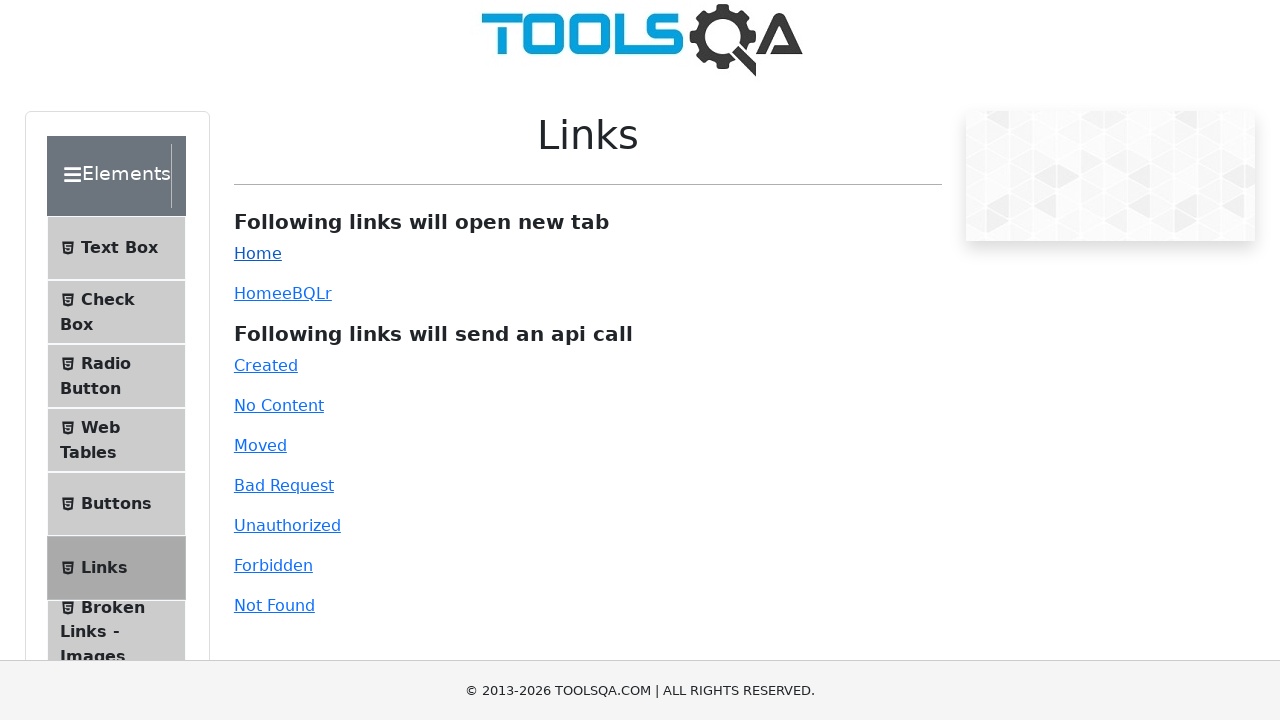

Verified Links form is still visible
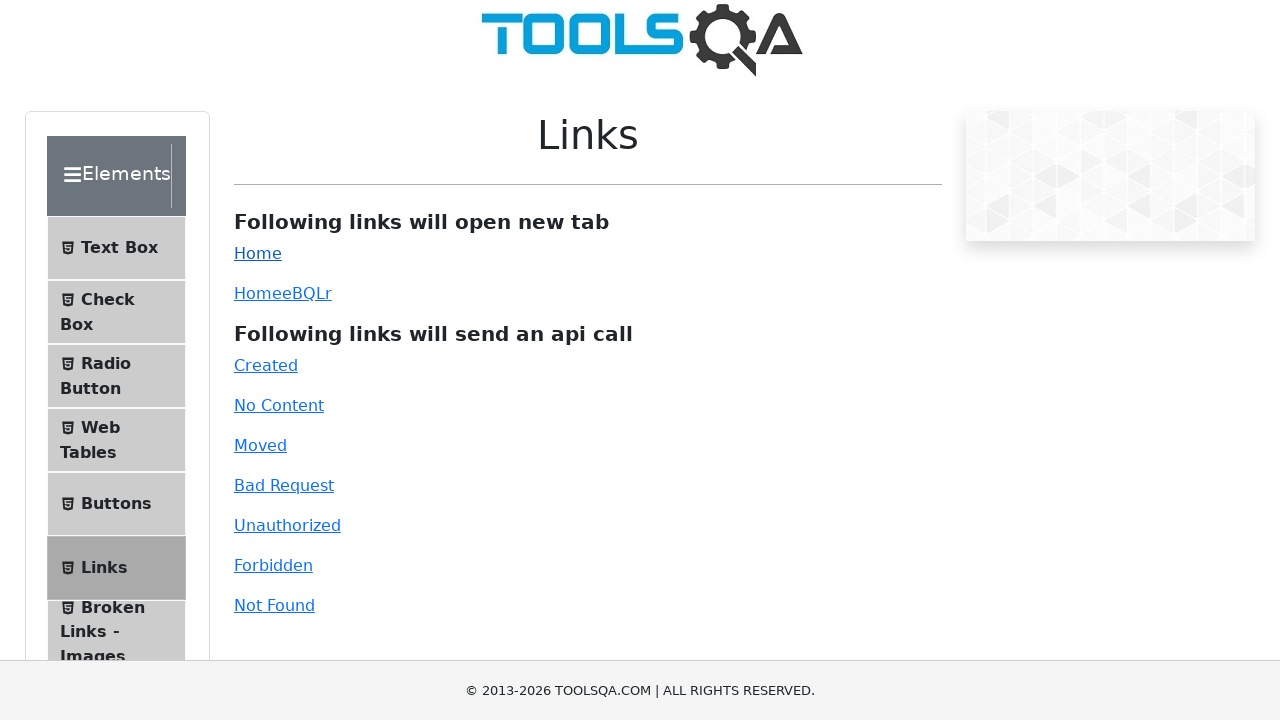

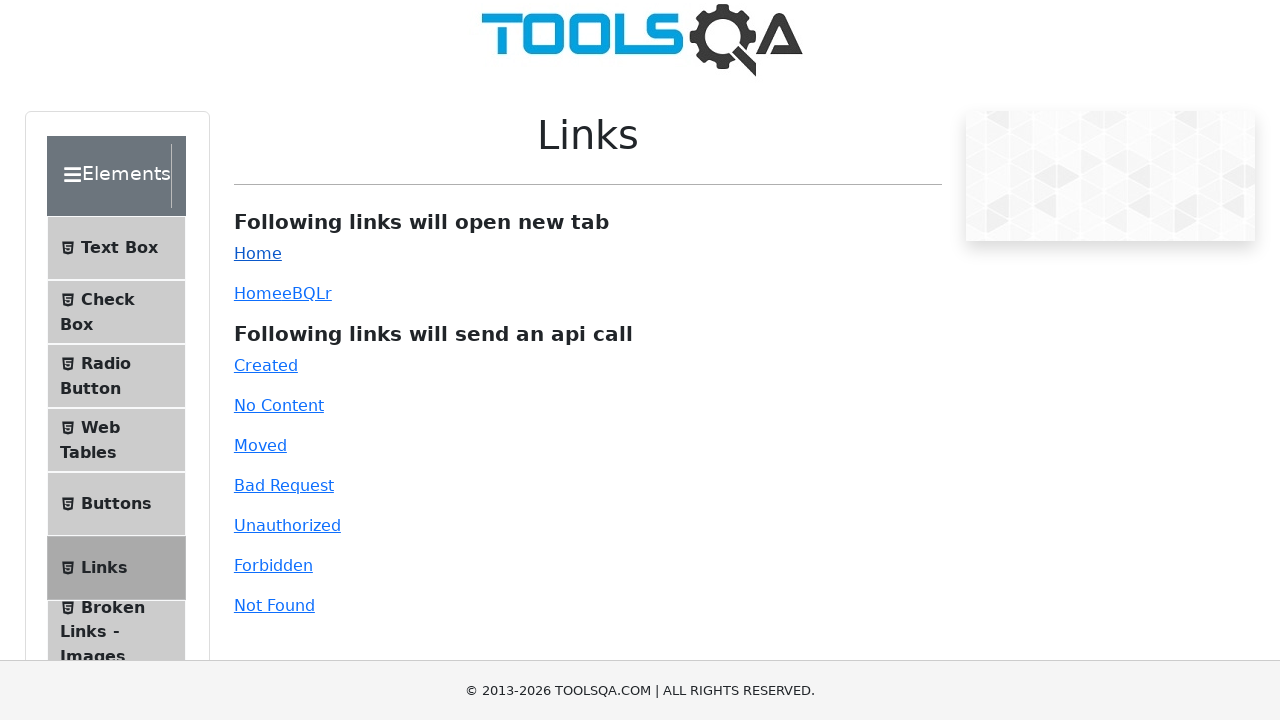